Tests drag and drop functionality on jQuery UI demo page by dragging an element from source to target within an iframe

Starting URL: https://jqueryui.com/droppable/

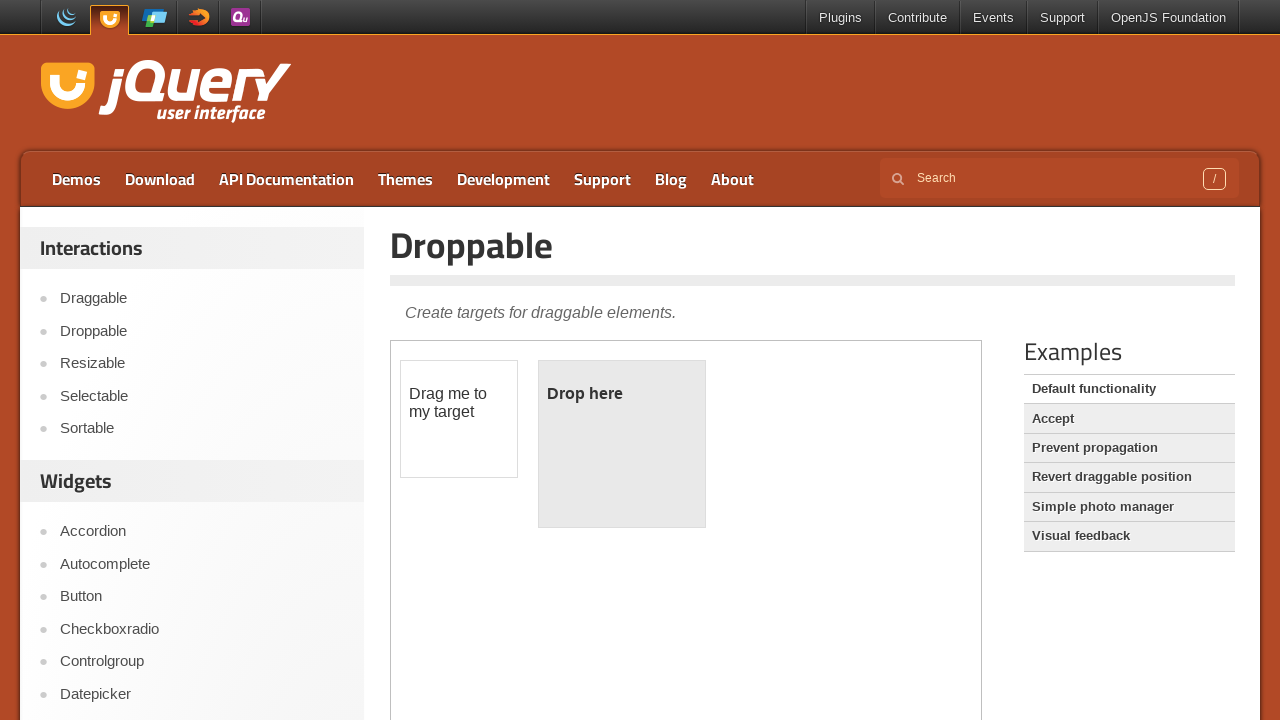

Located the iframe containing the drag and drop demo
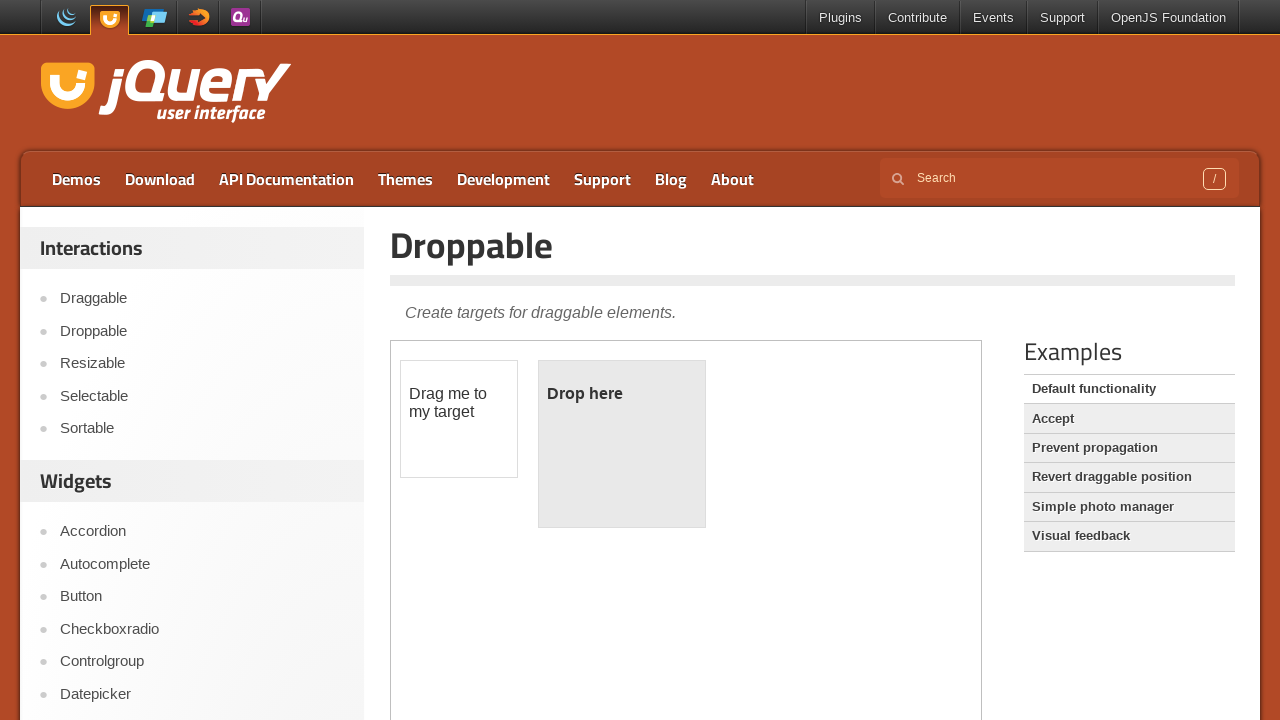

Located the draggable source element (#draggable) within the iframe
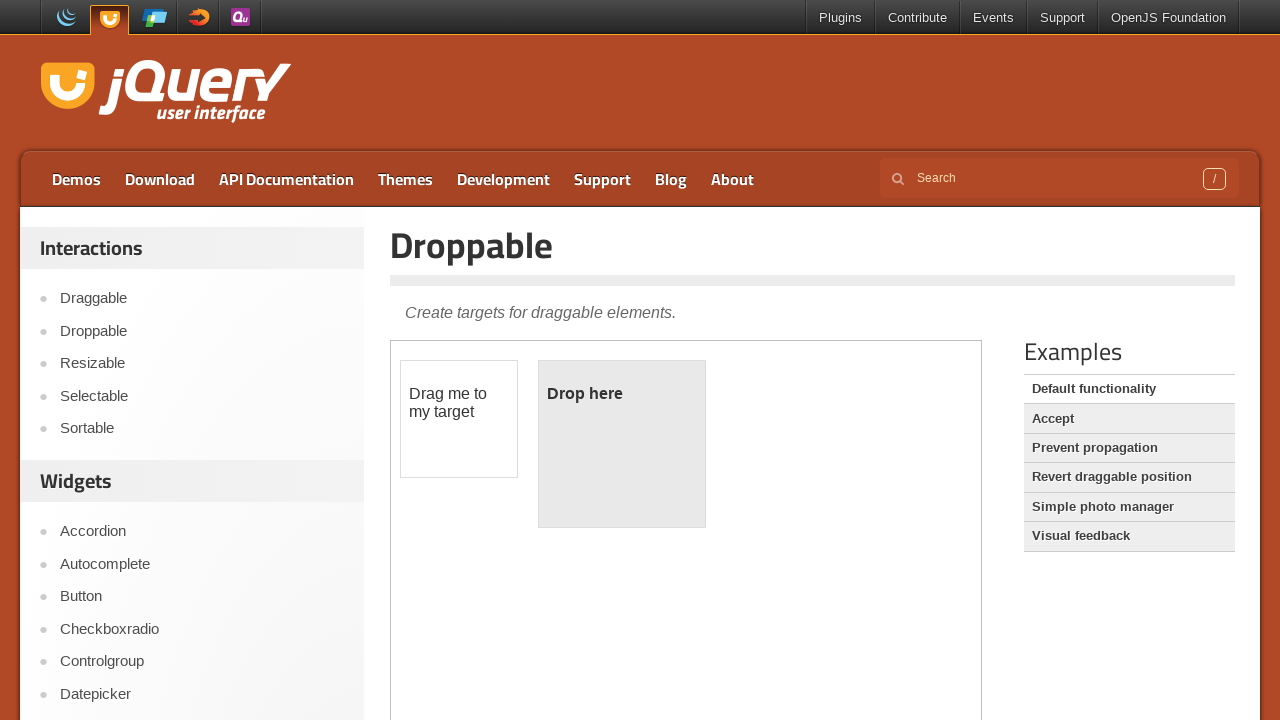

Located the droppable target element (#droppable) within the iframe
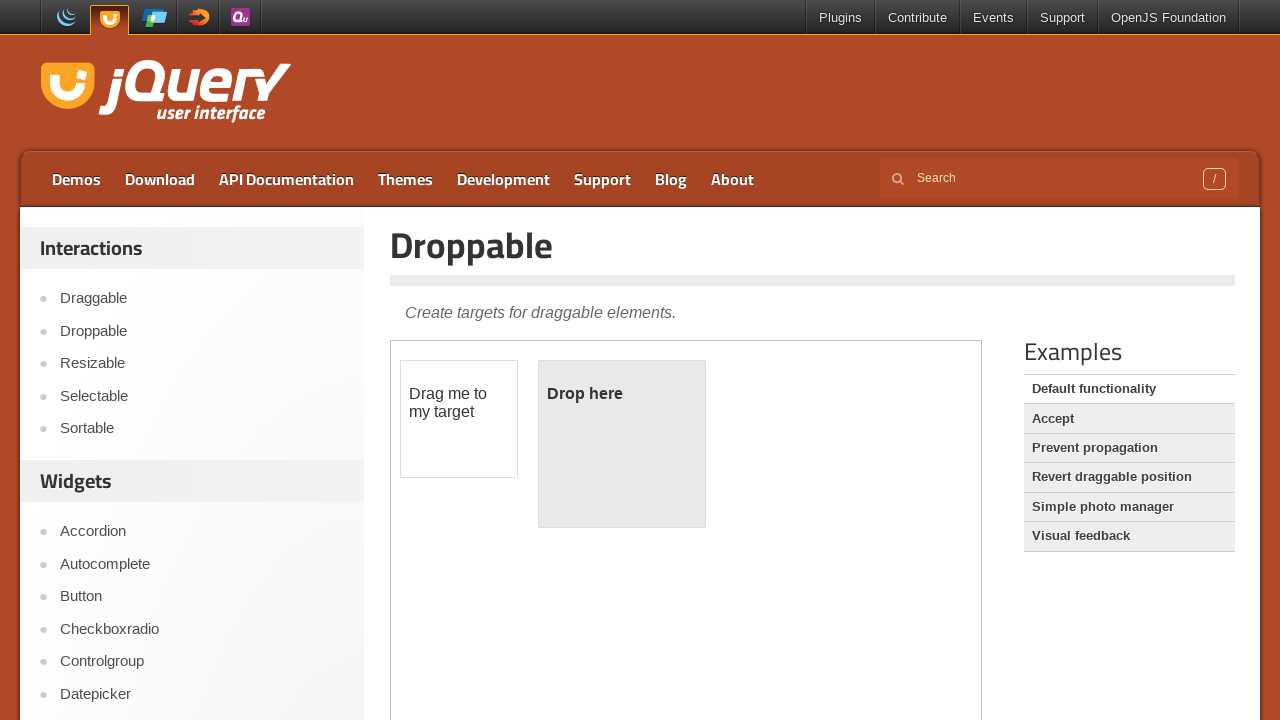

Dragged the source element to the target element to complete the drag and drop action at (622, 444)
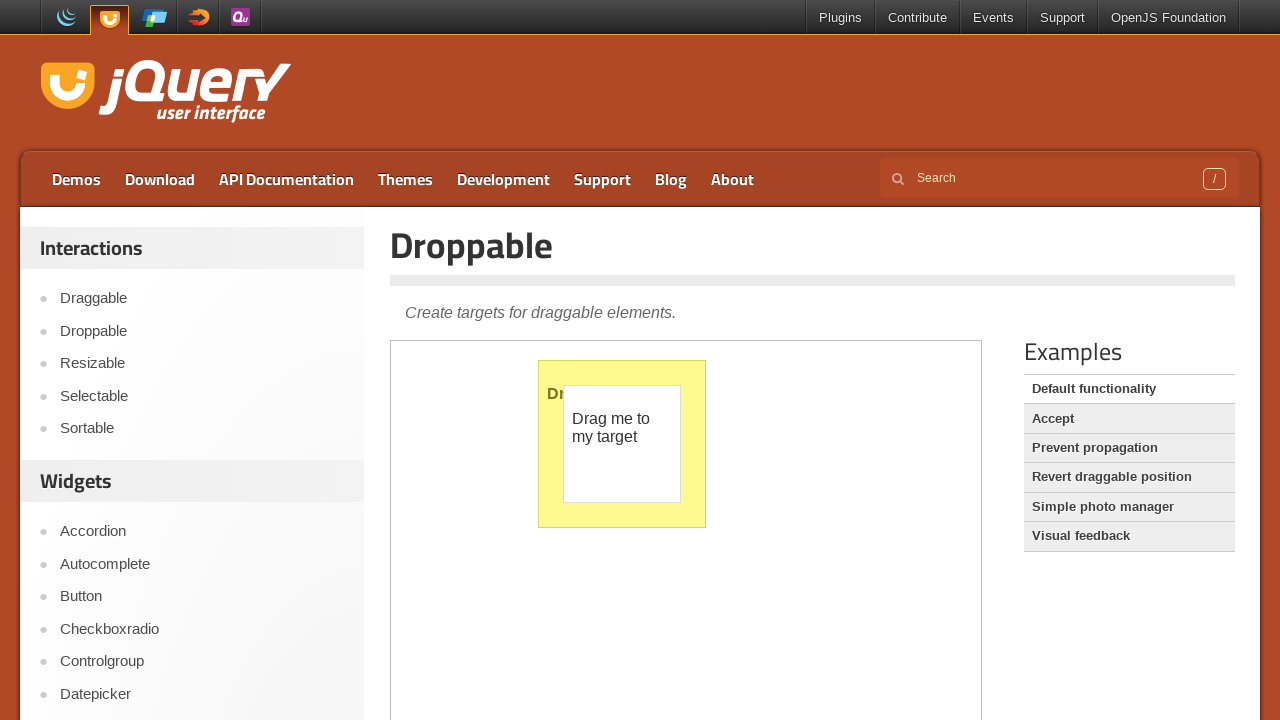

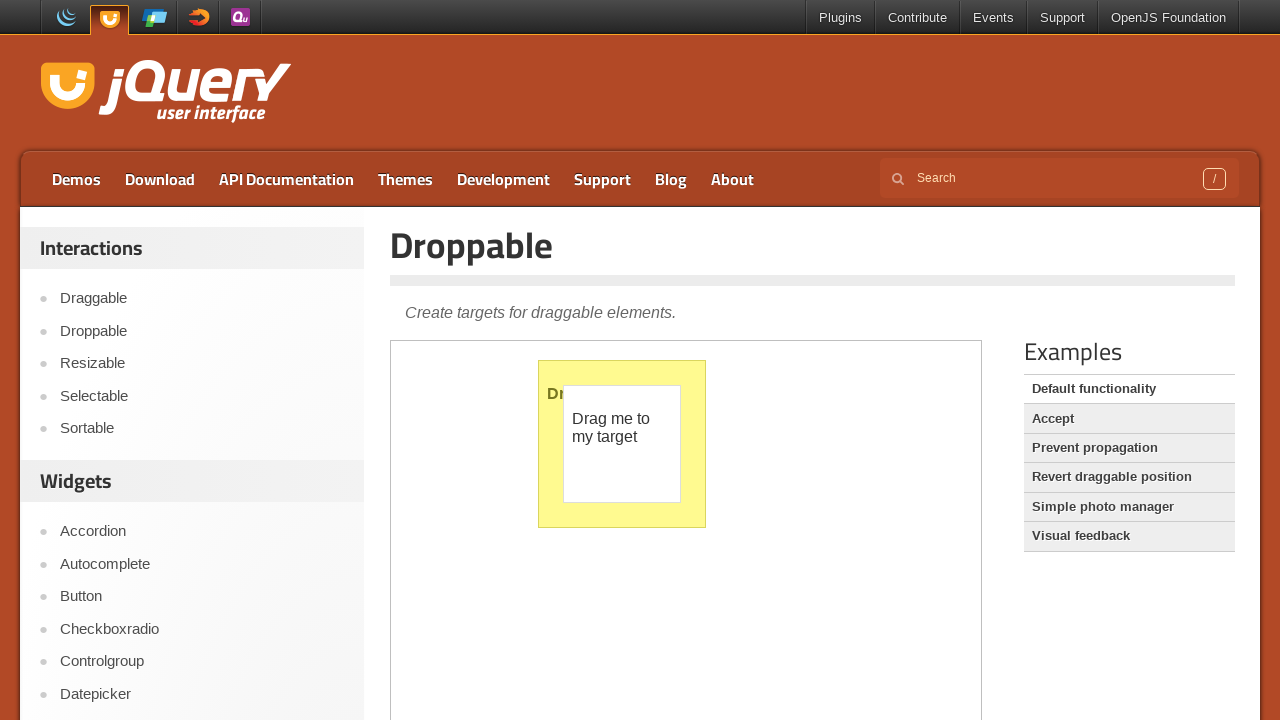